Tests JavaScript alert handling by clicking alert button and accepting the alert dialog

Starting URL: https://the-internet.herokuapp.com/javascript_alerts

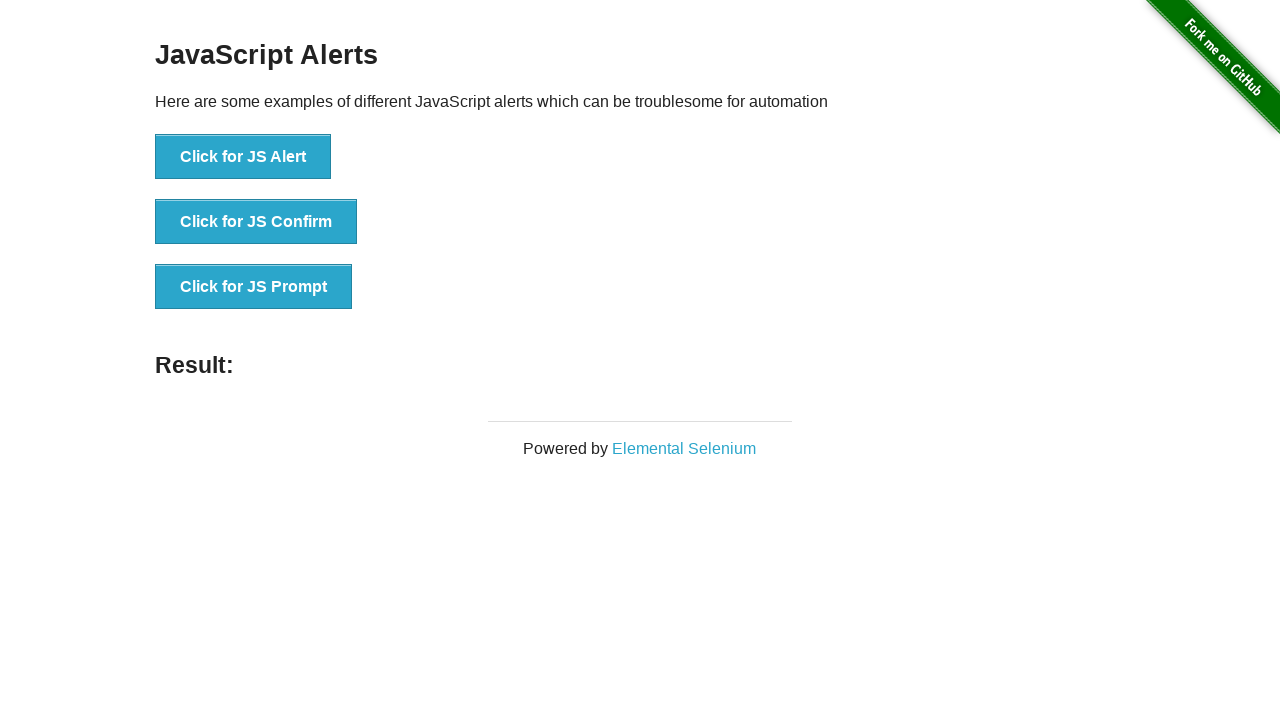

Clicked the JavaScript alert button at (243, 157) on xpath=//button[@onclick='jsAlert()']
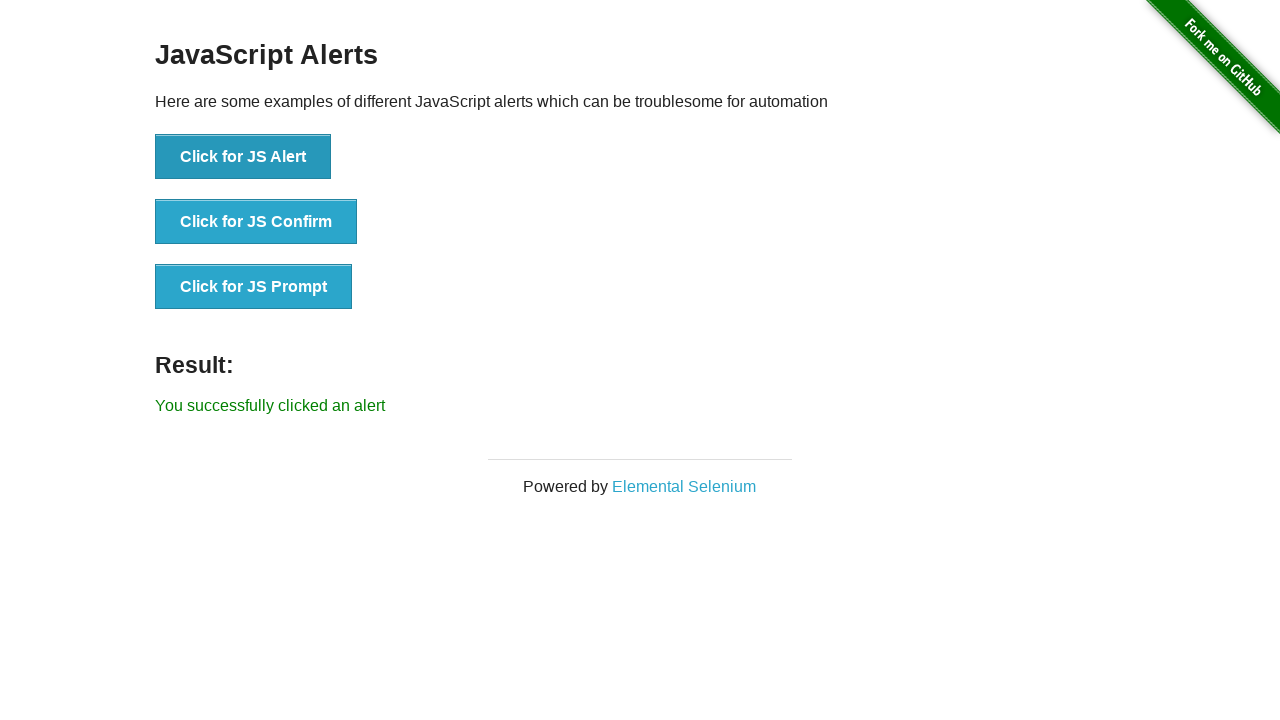

Set up dialog handler to accept alerts
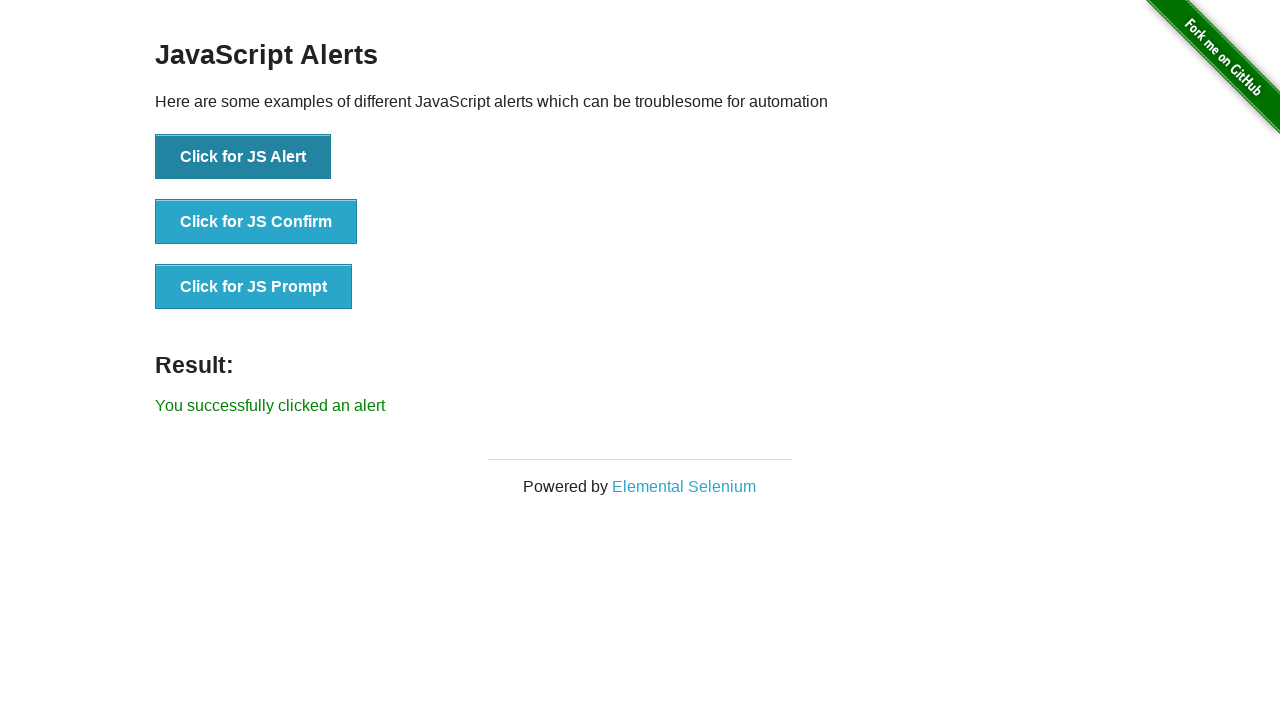

Verified success message appeared after accepting alert
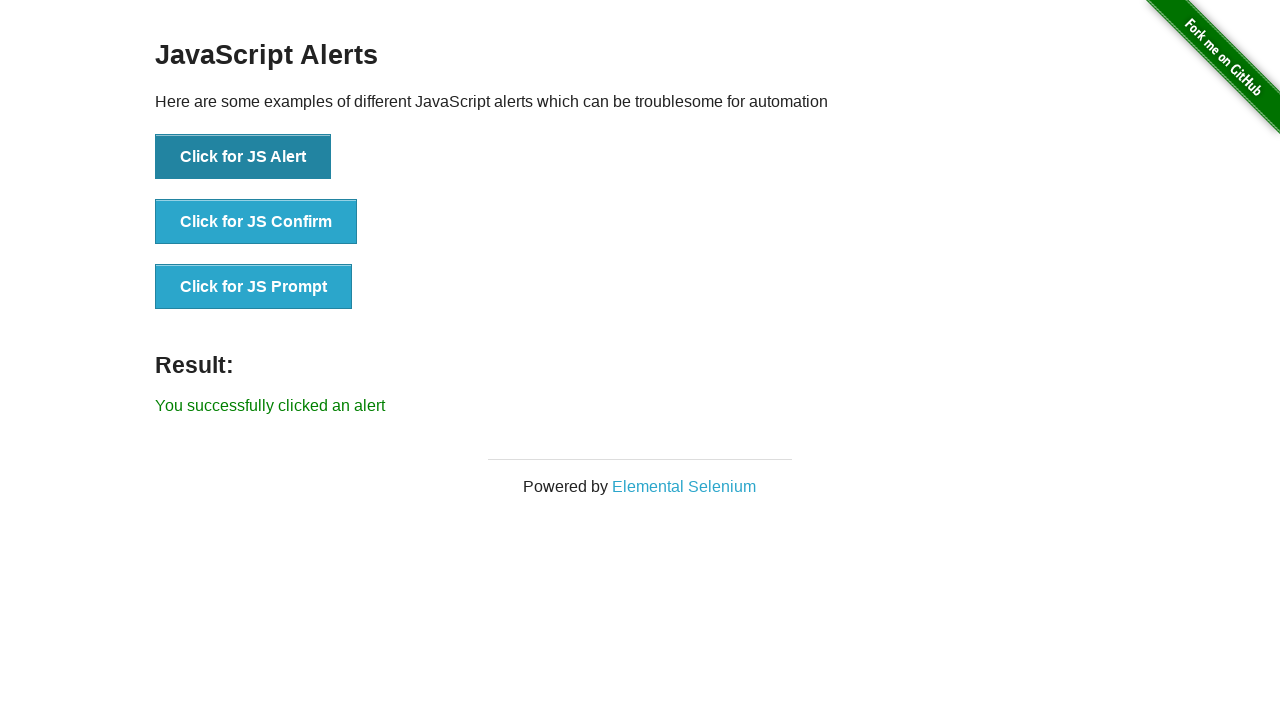

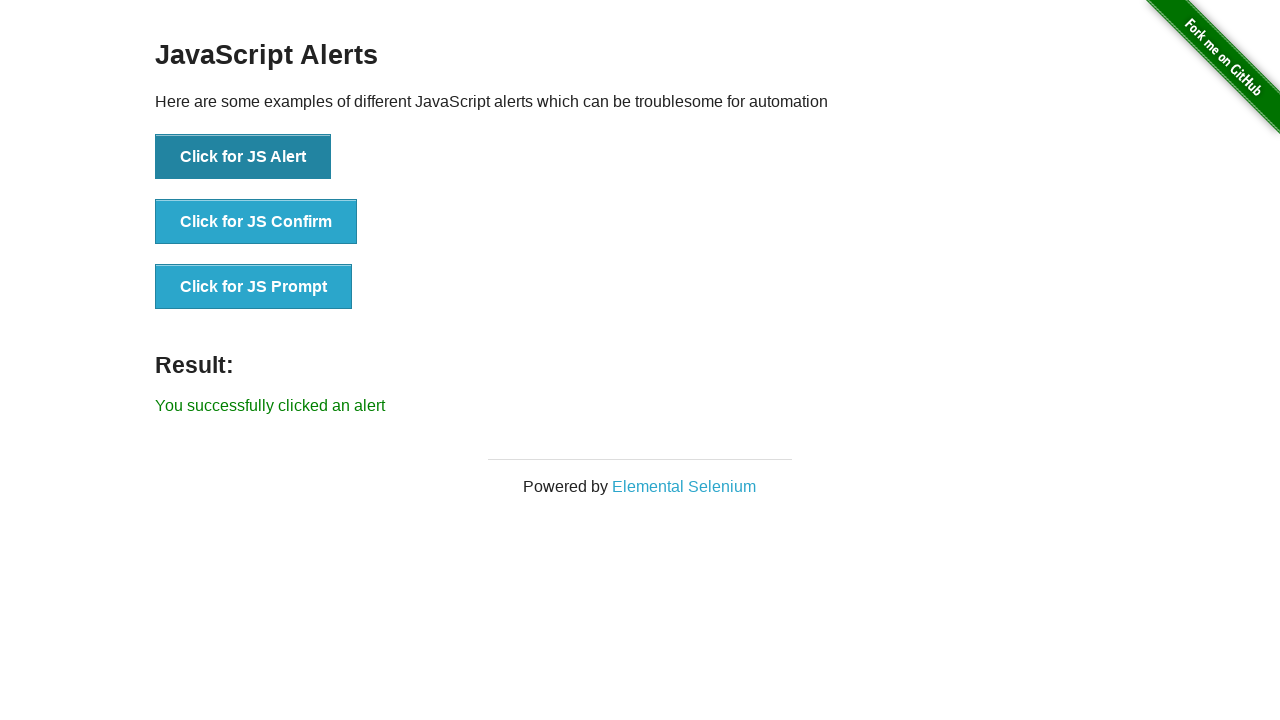